Enters text into a search input field on the Omayo blog page

Starting URL: https://omayo.blogspot.com/

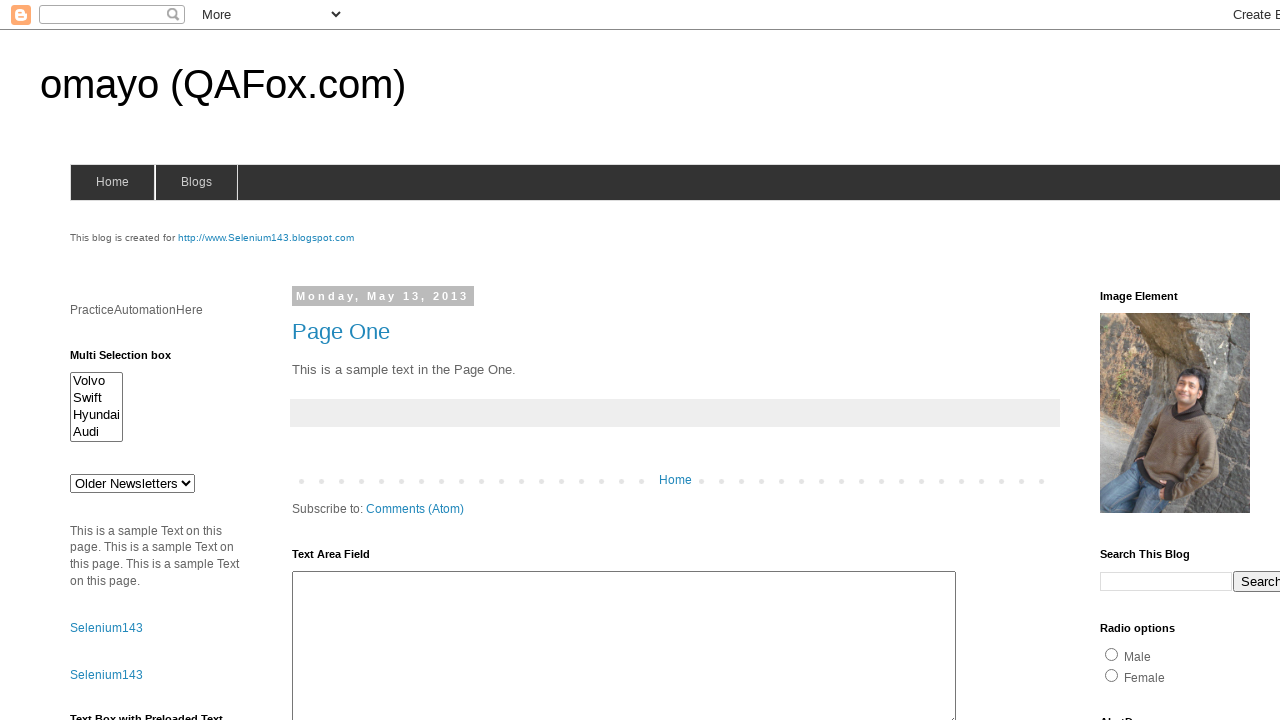

Entered 'Girigowda' text into the search input field on Omayo blog page on //input[@name='q' and @type='text' and @class='gsc-input']
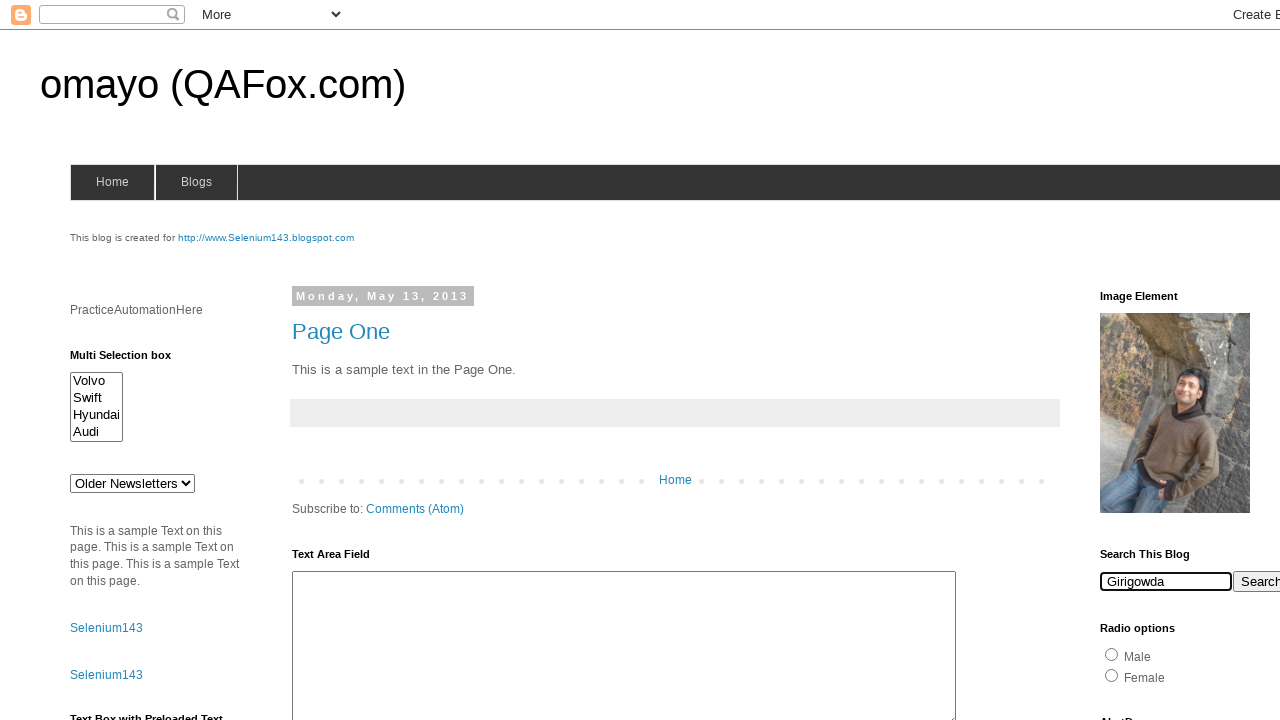

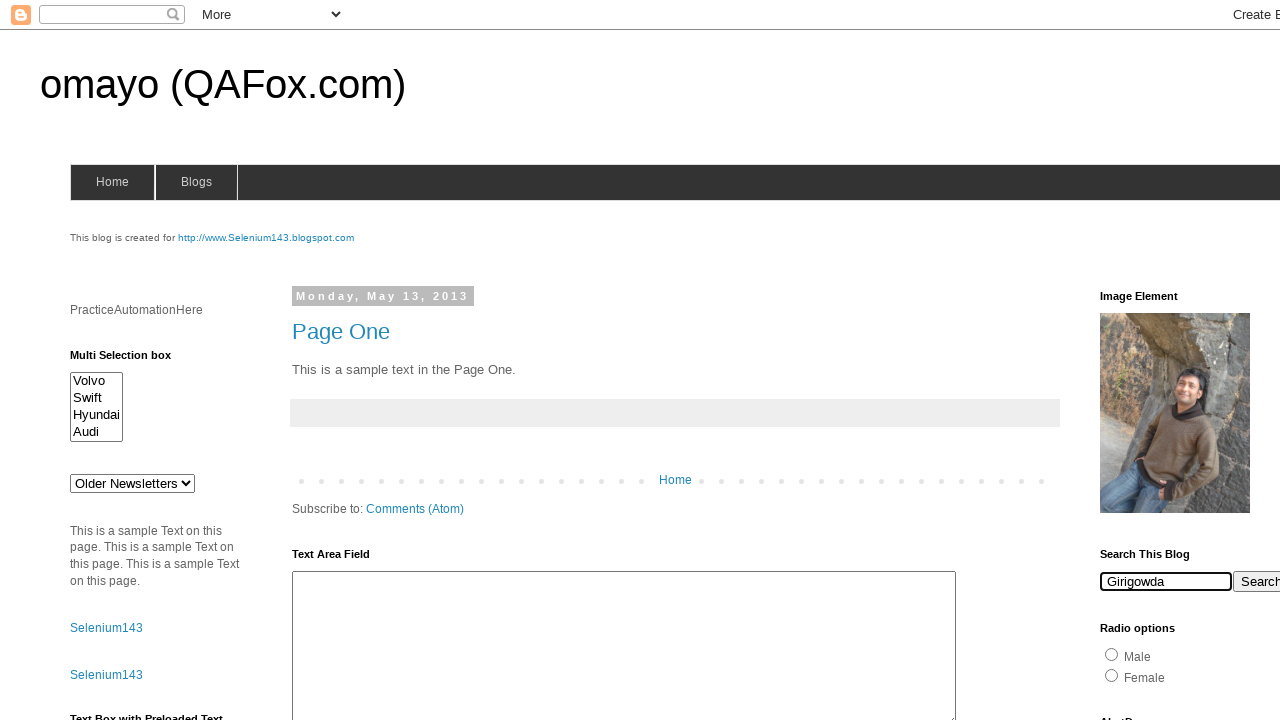